Tests window handling functionality by opening new windows, switching between them, and interacting with form elements on the main window

Starting URL: https://chandanachaitanya.github.io/selenium-practice-site/

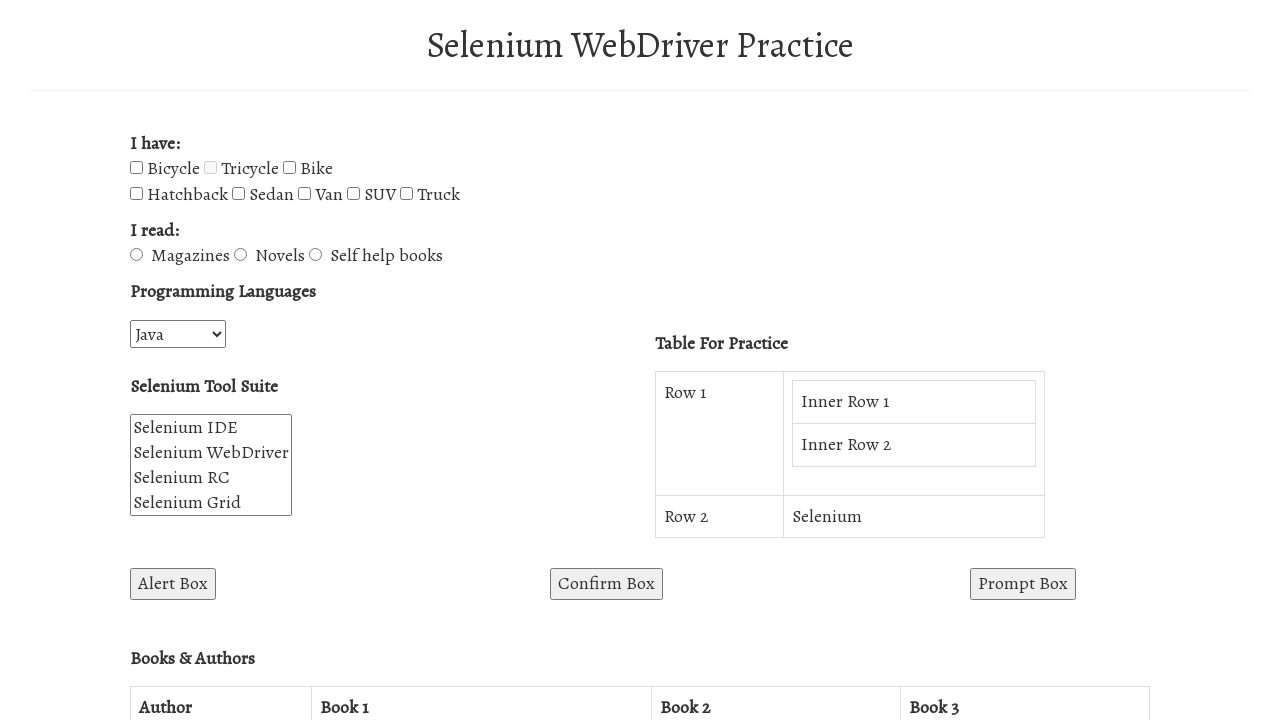

Scrolled down to view window buttons
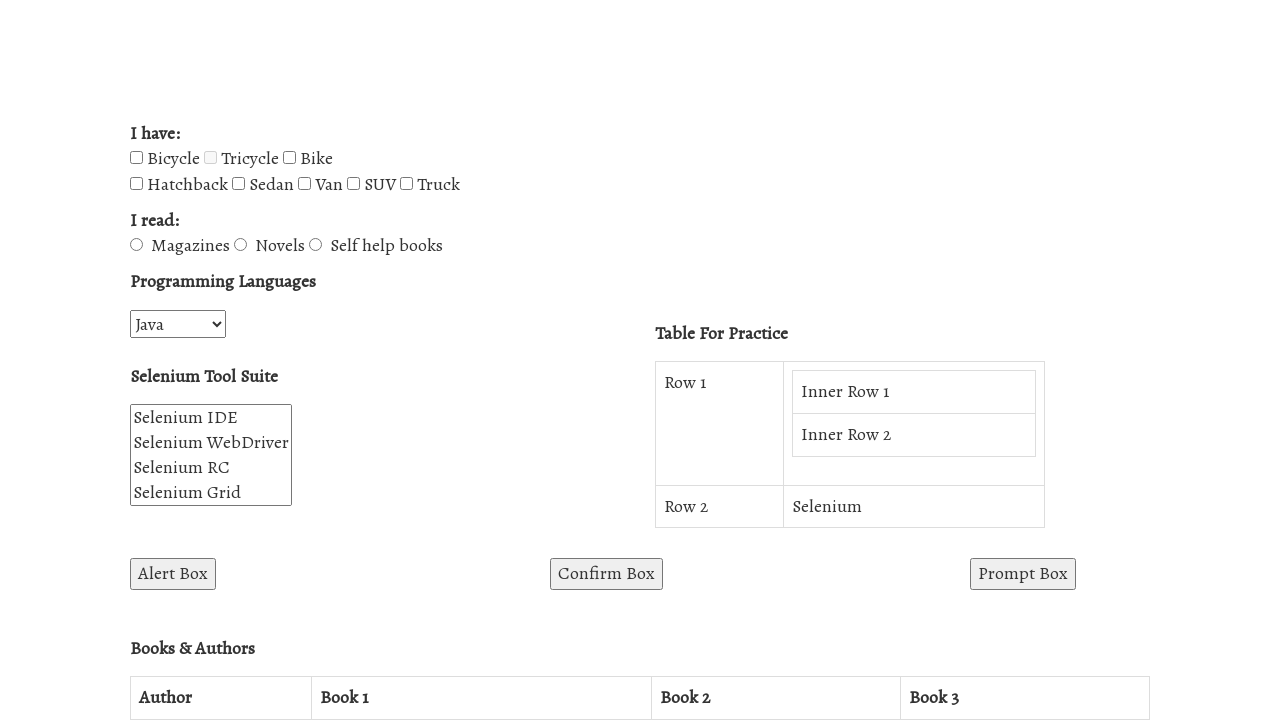

Stored reference to main page
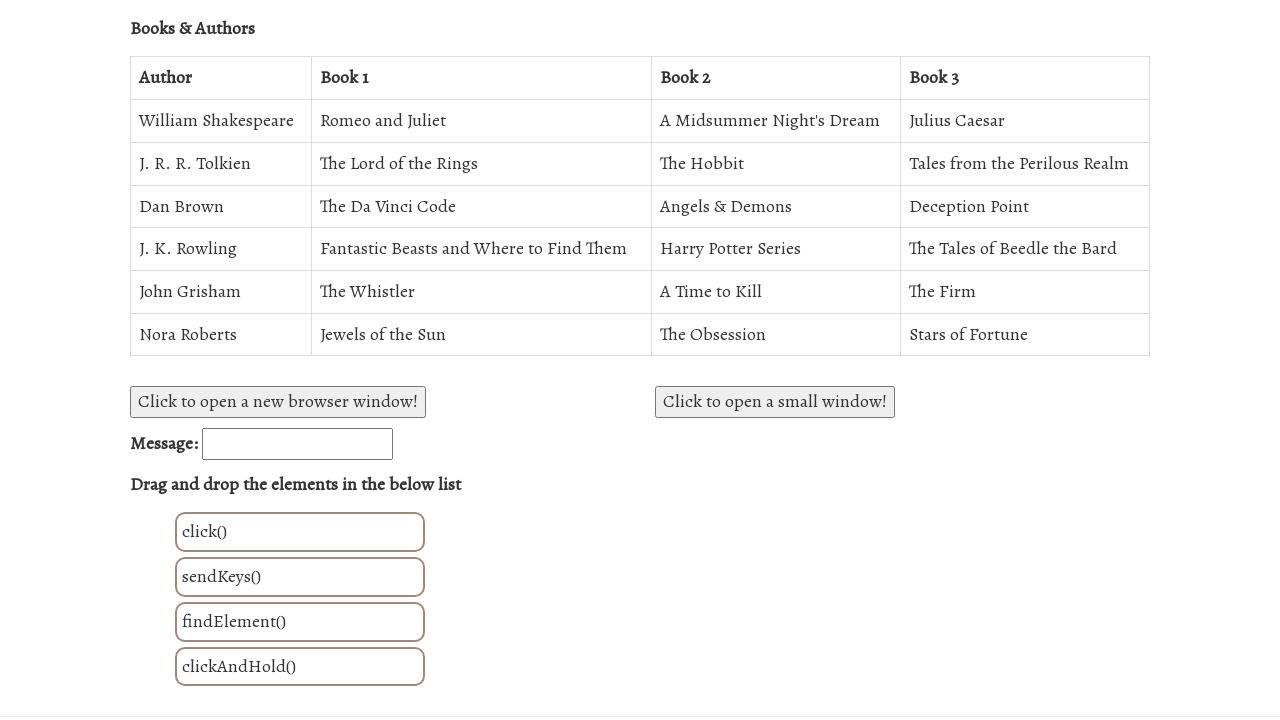

Clicked button to open first window at (278, 402) on #win1
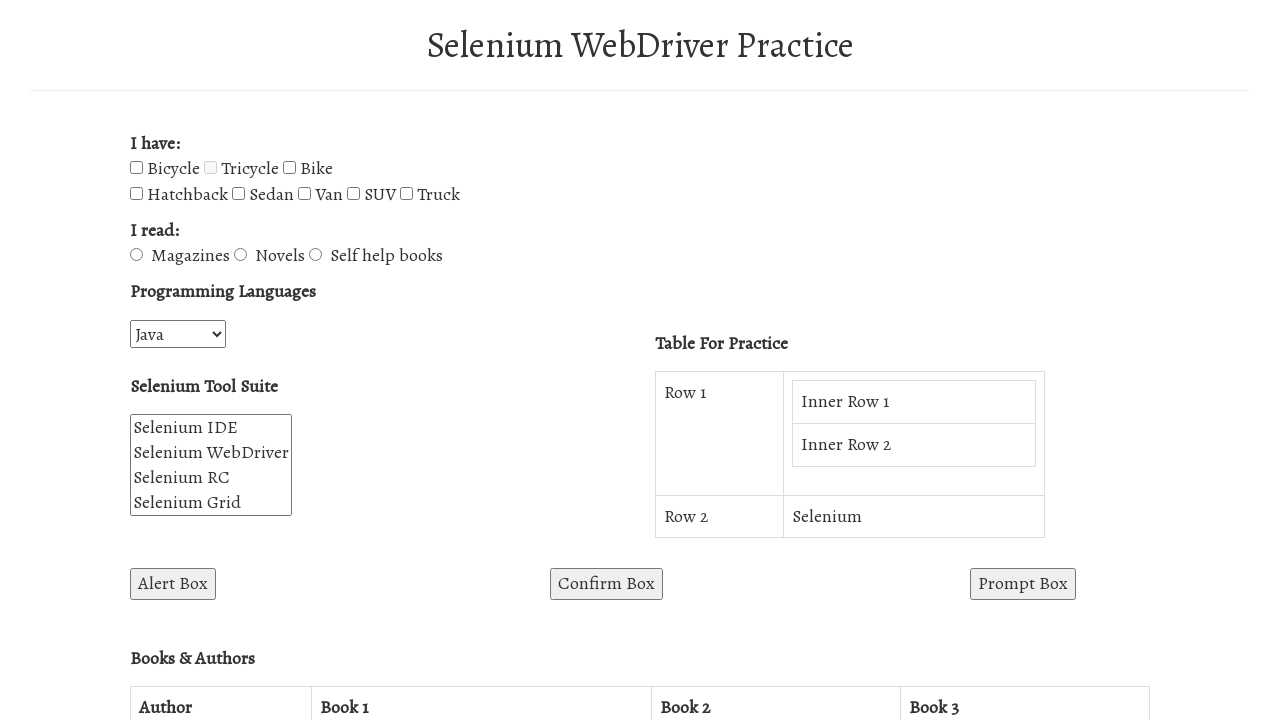

Retrieved browser context
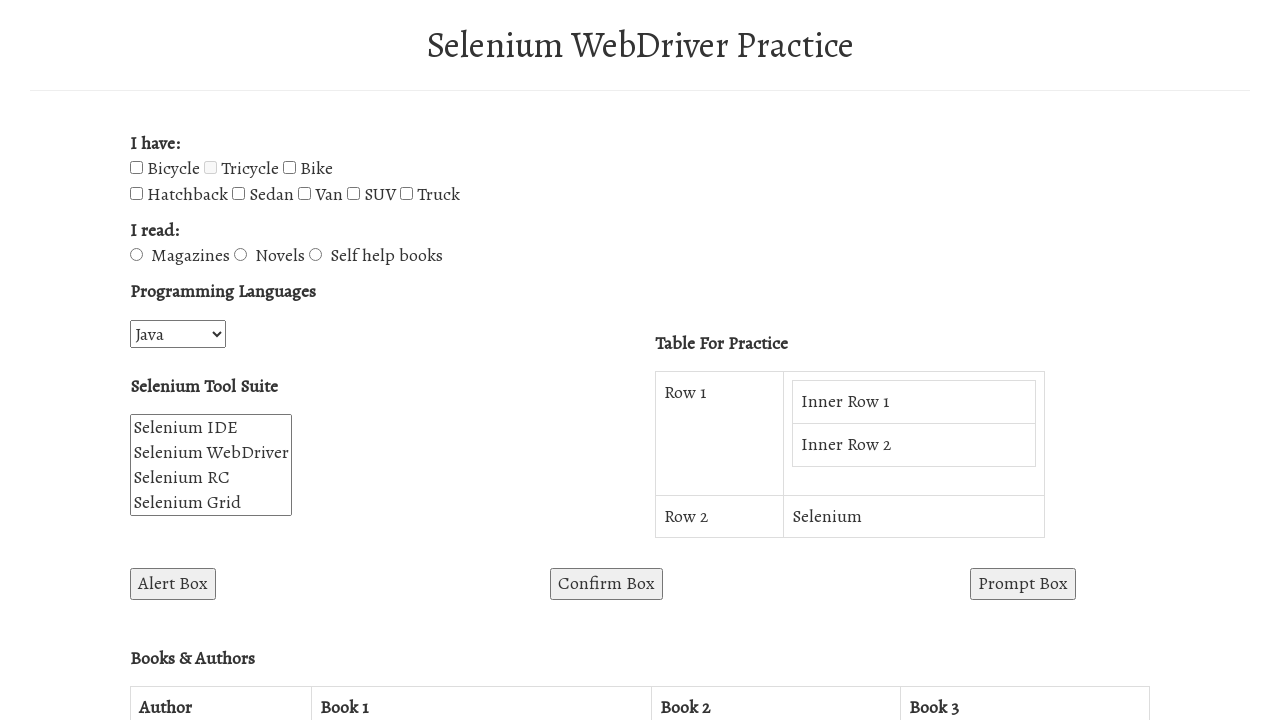

Retrieved all open pages from context
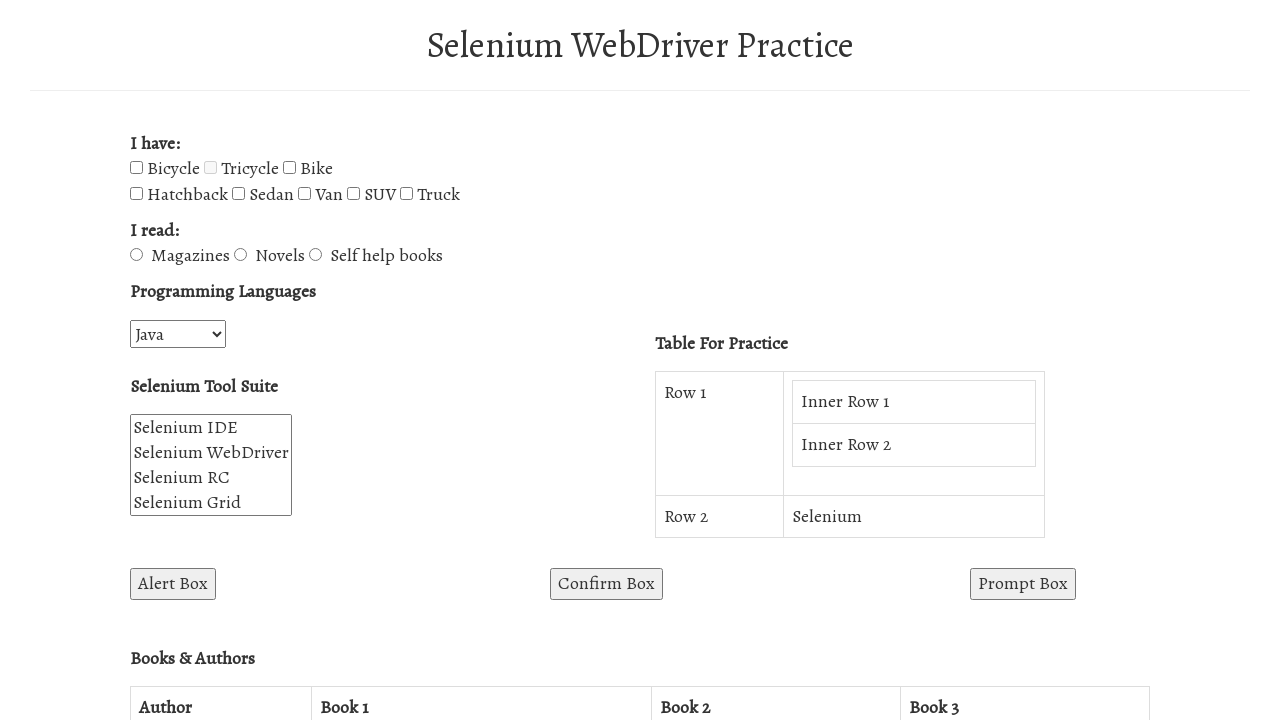

Confirmed main page reference with multiple pages open
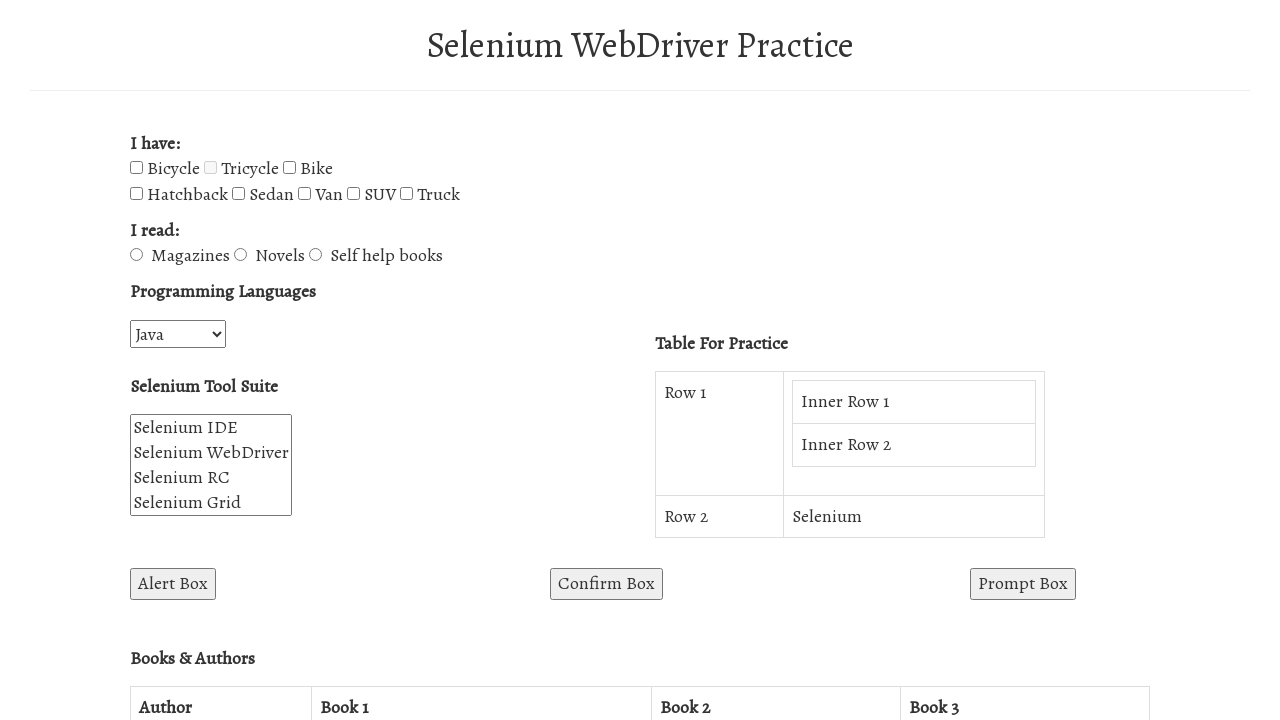

Clicked button to open second window at (775, 360) on #win2
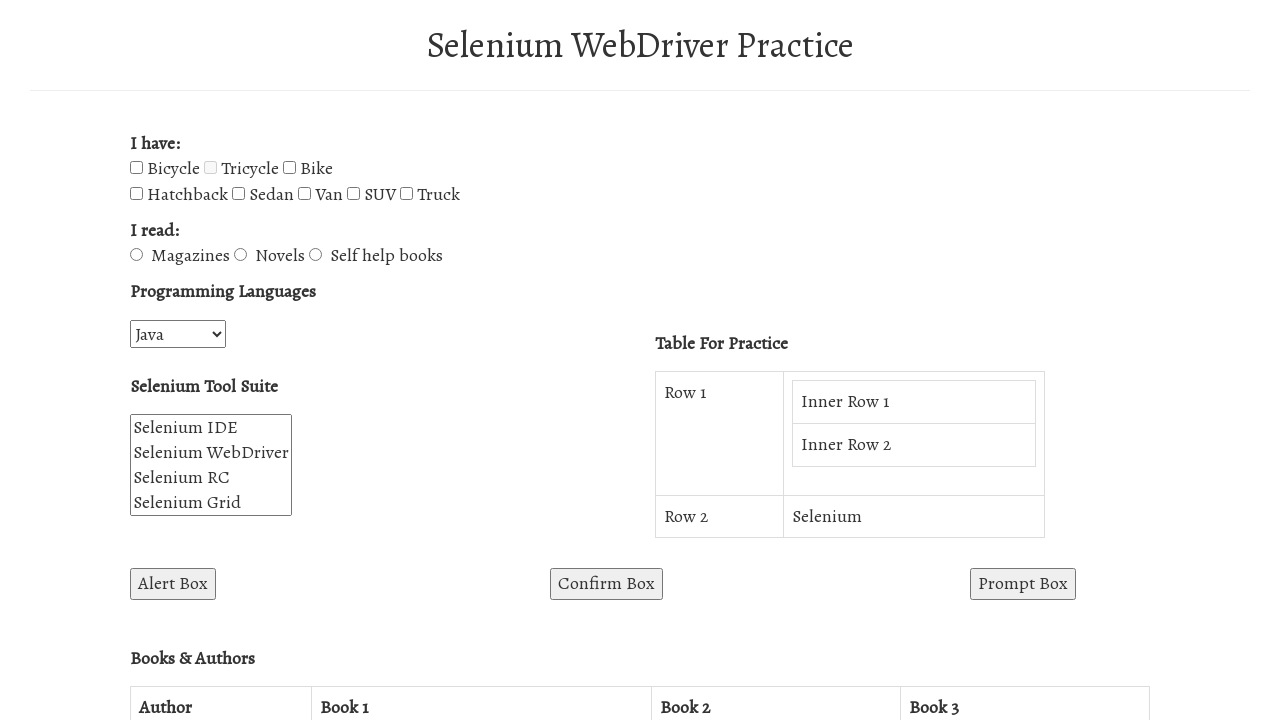

Filled text field with 'successful' on main window on input[name='enterText']
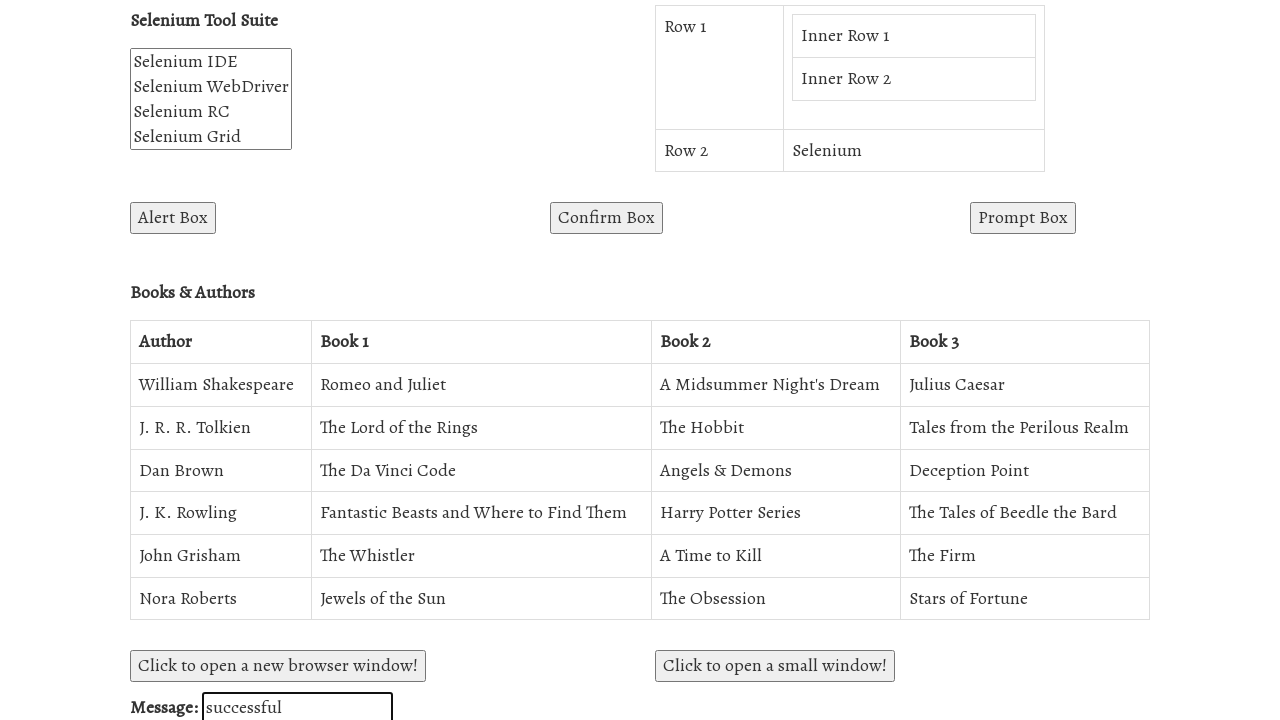

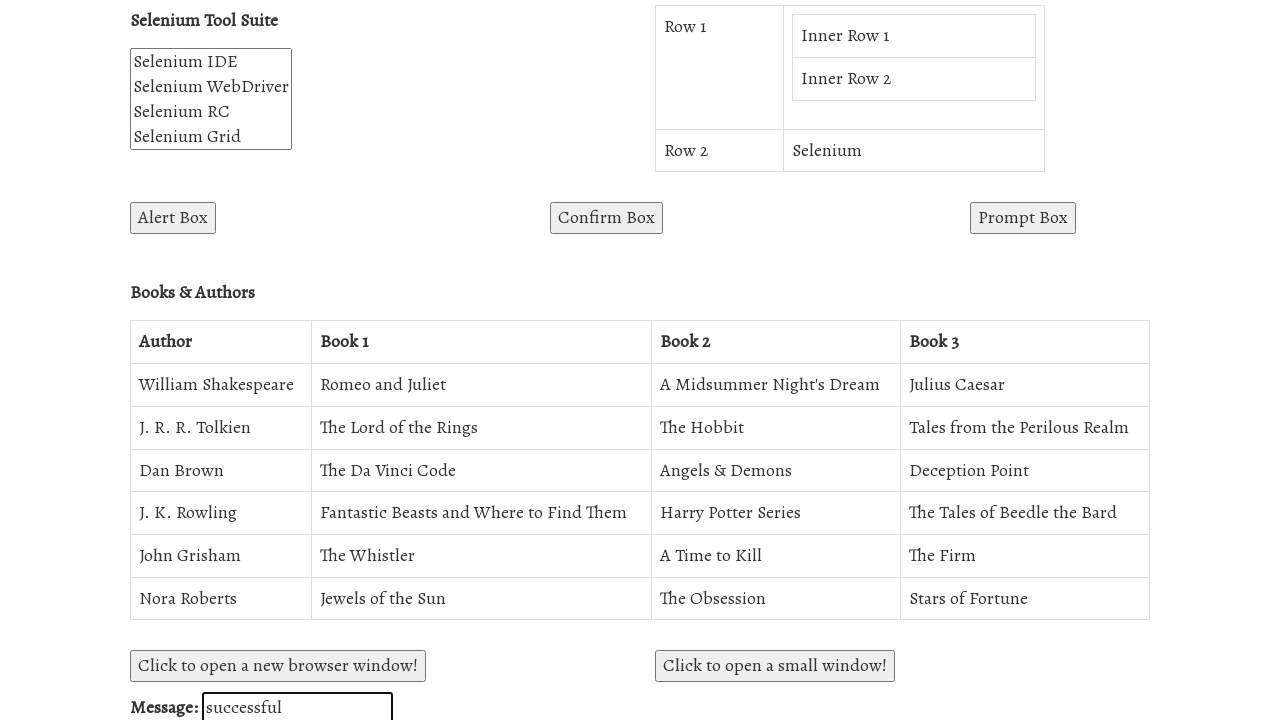